Tests navigation on jQuery UI website by clicking on the Droppable and Sortable demo links and verifying page navigation

Starting URL: https://jqueryui.com

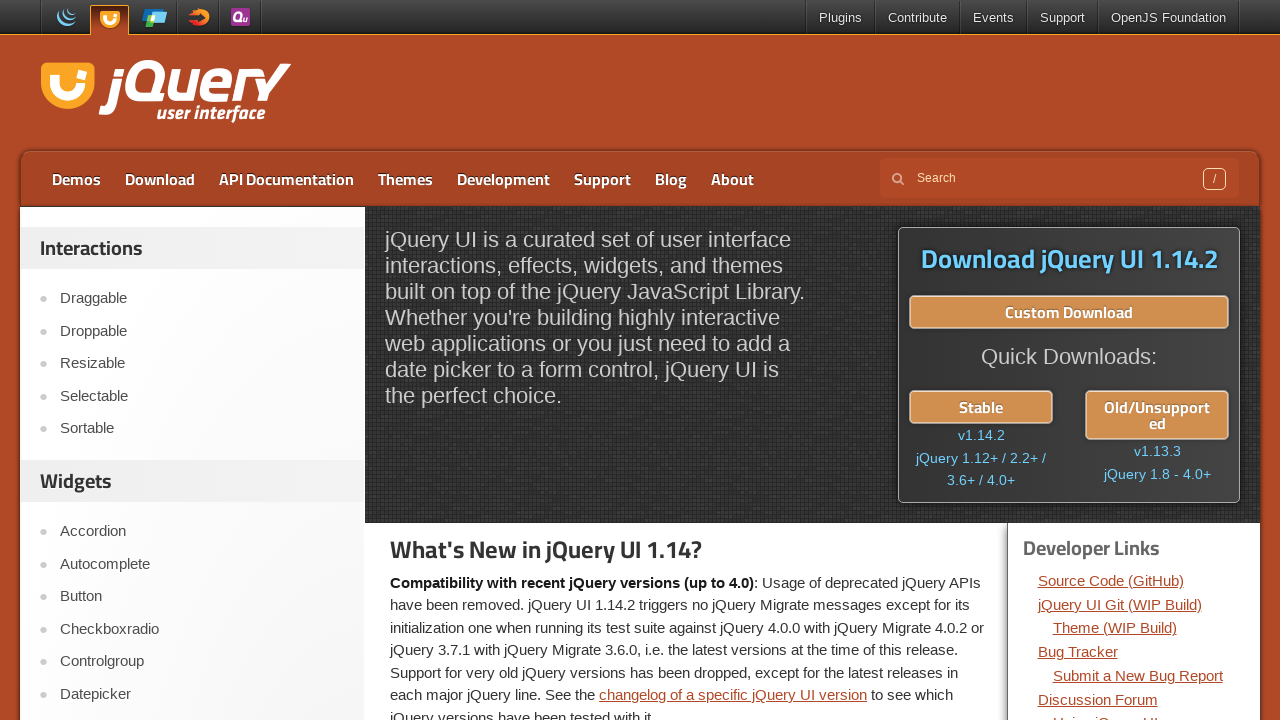

Clicked on Droppable link in navigation at (202, 331) on xpath=//a[text()='Droppable']
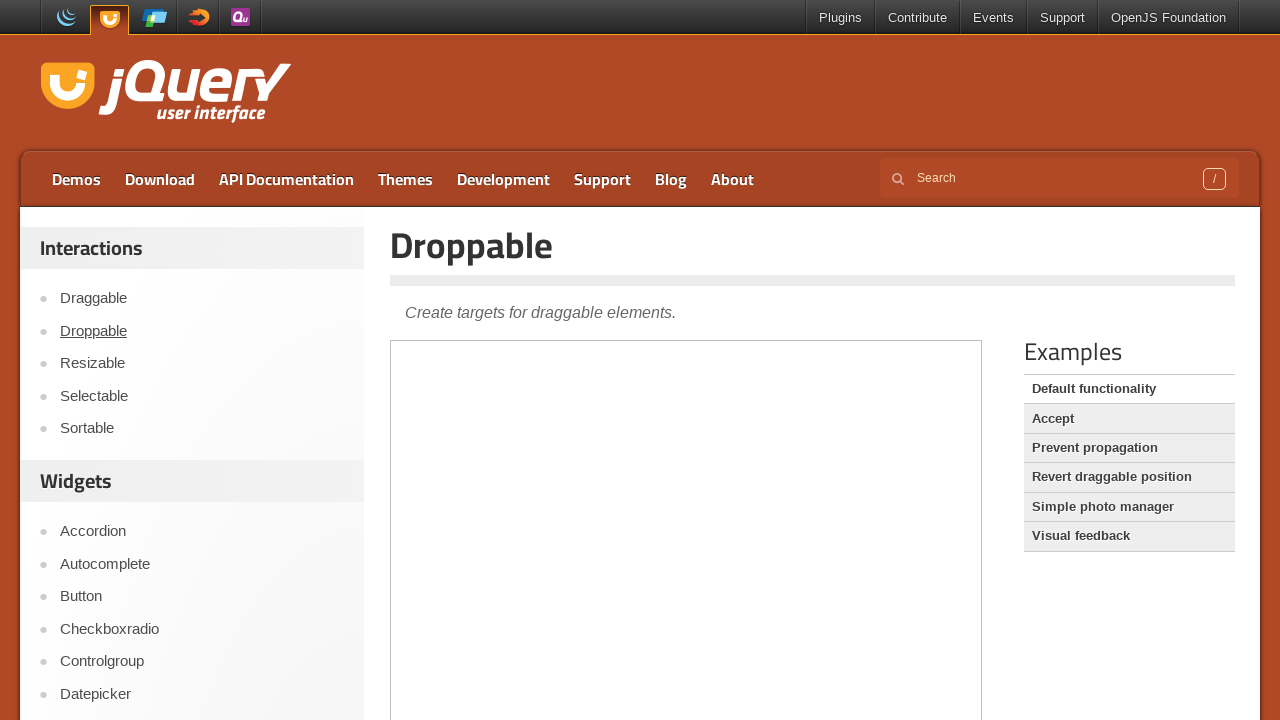

Droppable page loaded (networkidle)
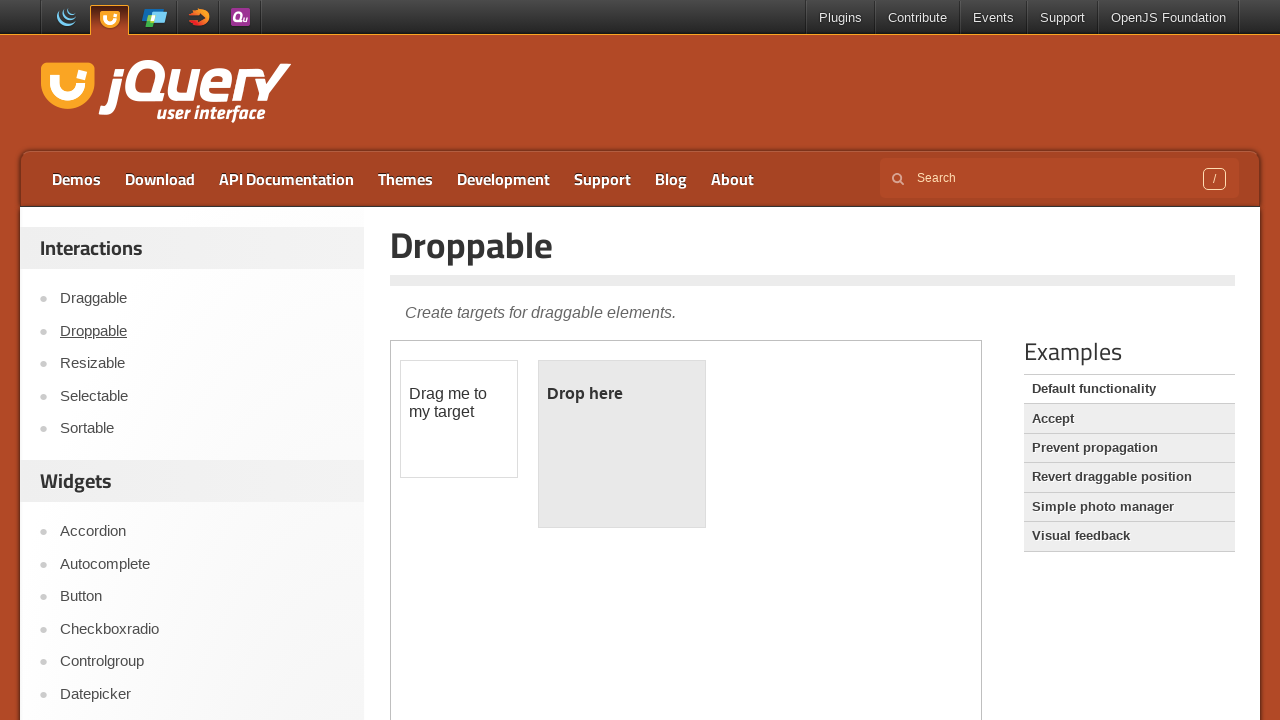

Clicked on Sortable link in navigation at (202, 429) on xpath=//a[text()='Sortable']
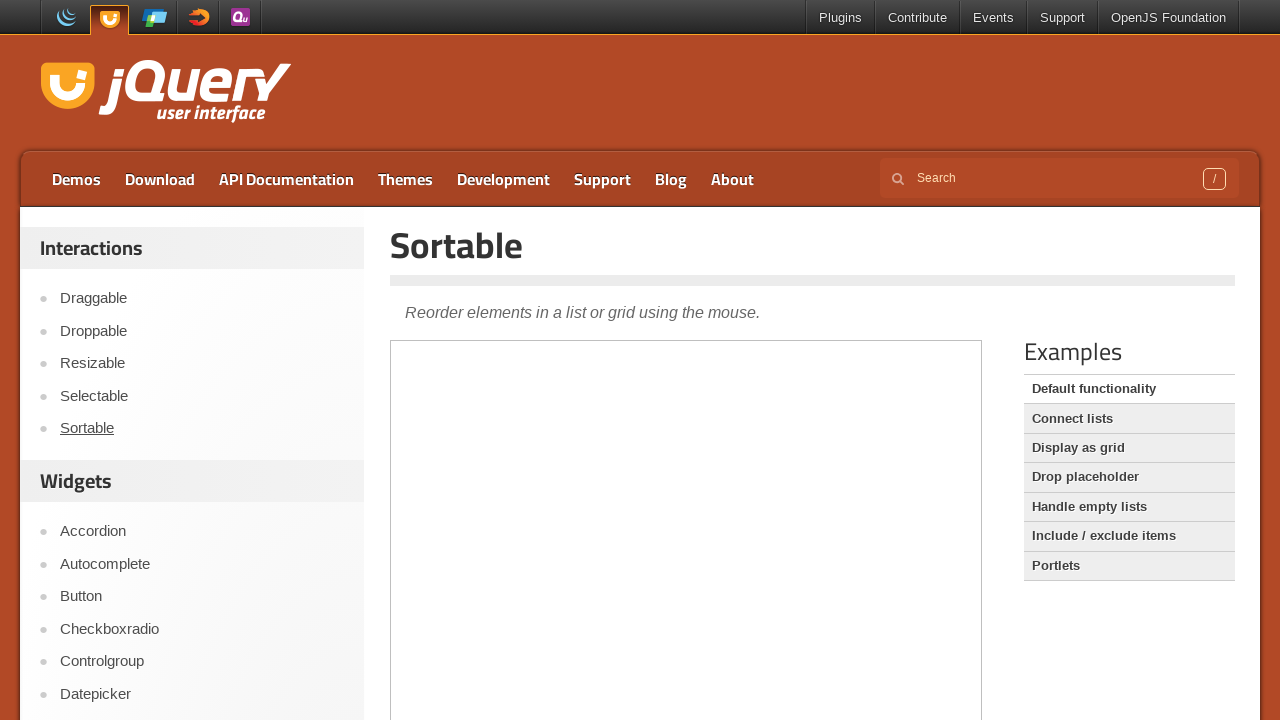

Sortable page loaded (networkidle)
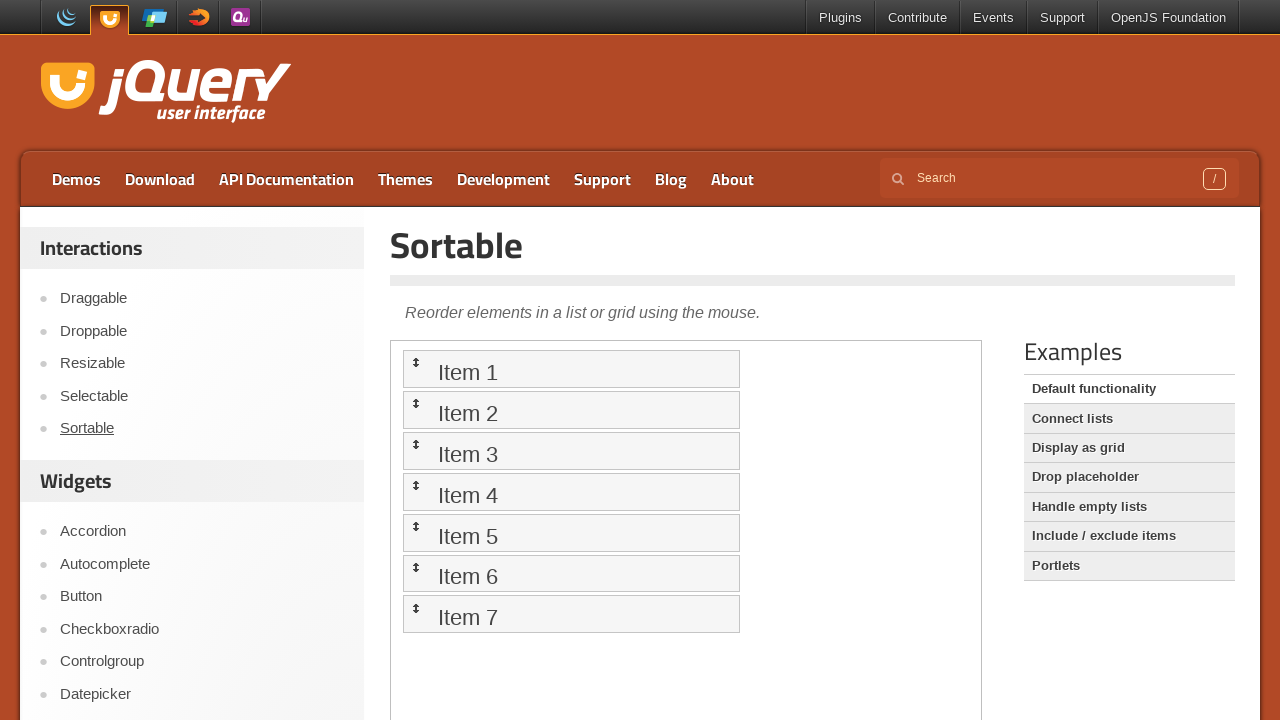

Verified page title contains 'Sortable' or 'jQuery UI'
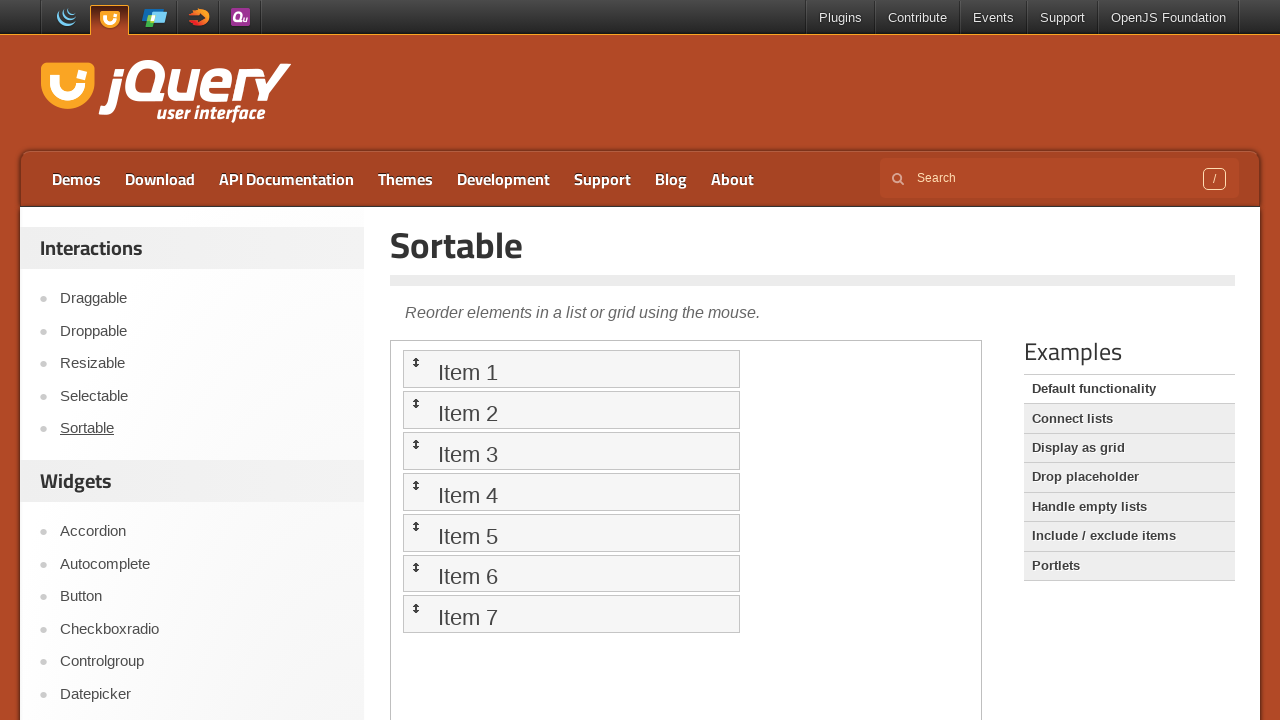

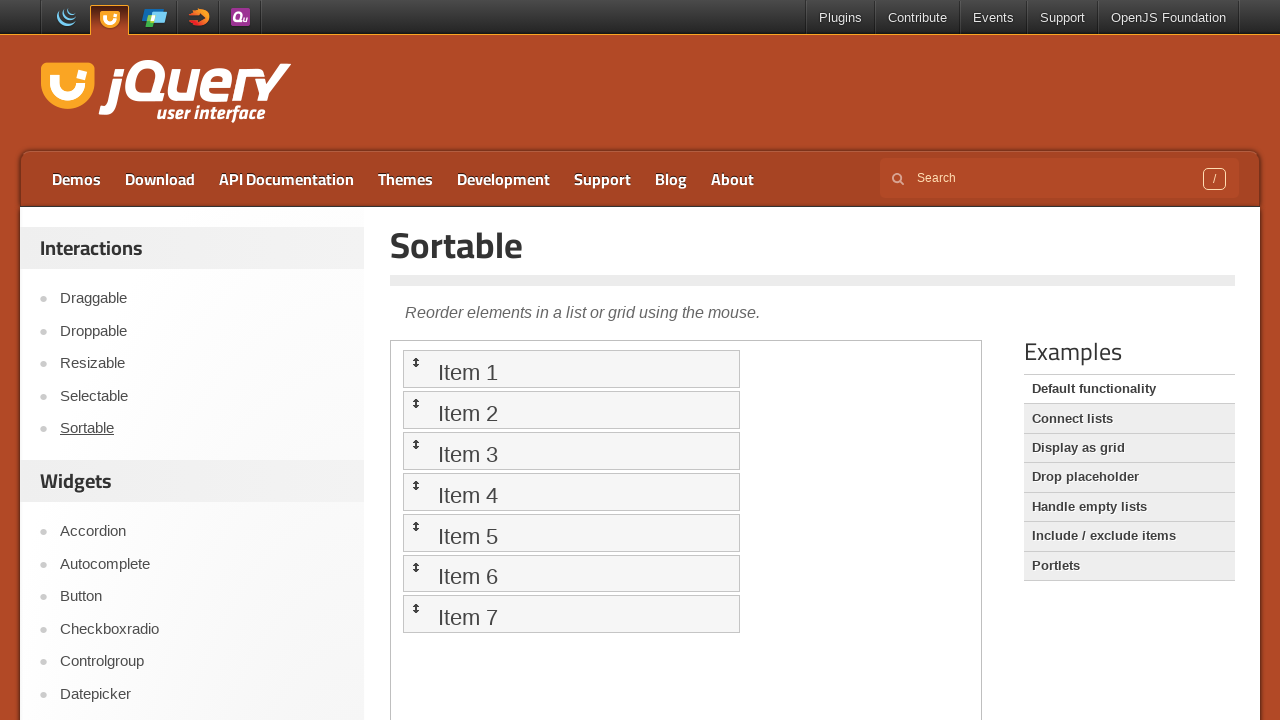